Tests working with multiple browser windows by clicking a link that opens a new window, then switching between windows and verifying page titles.

Starting URL: https://the-internet.herokuapp.com/windows

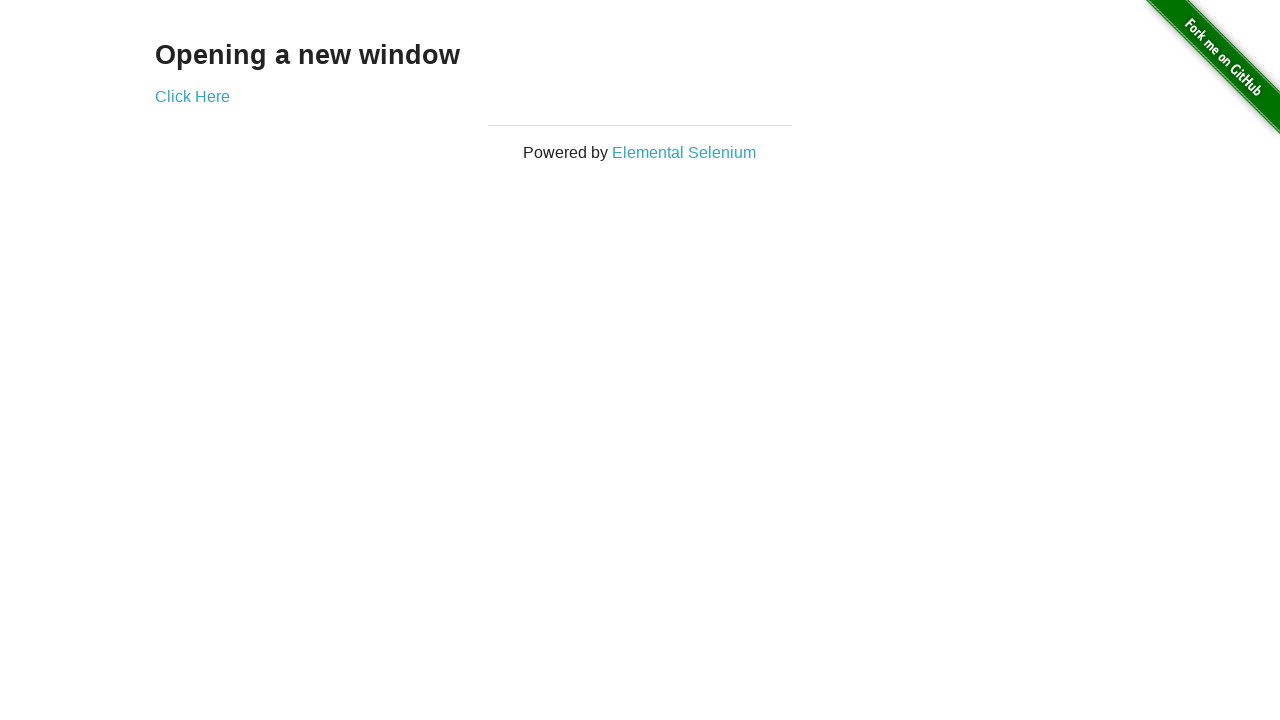

Clicked link that opens a new window at (192, 96) on .example a
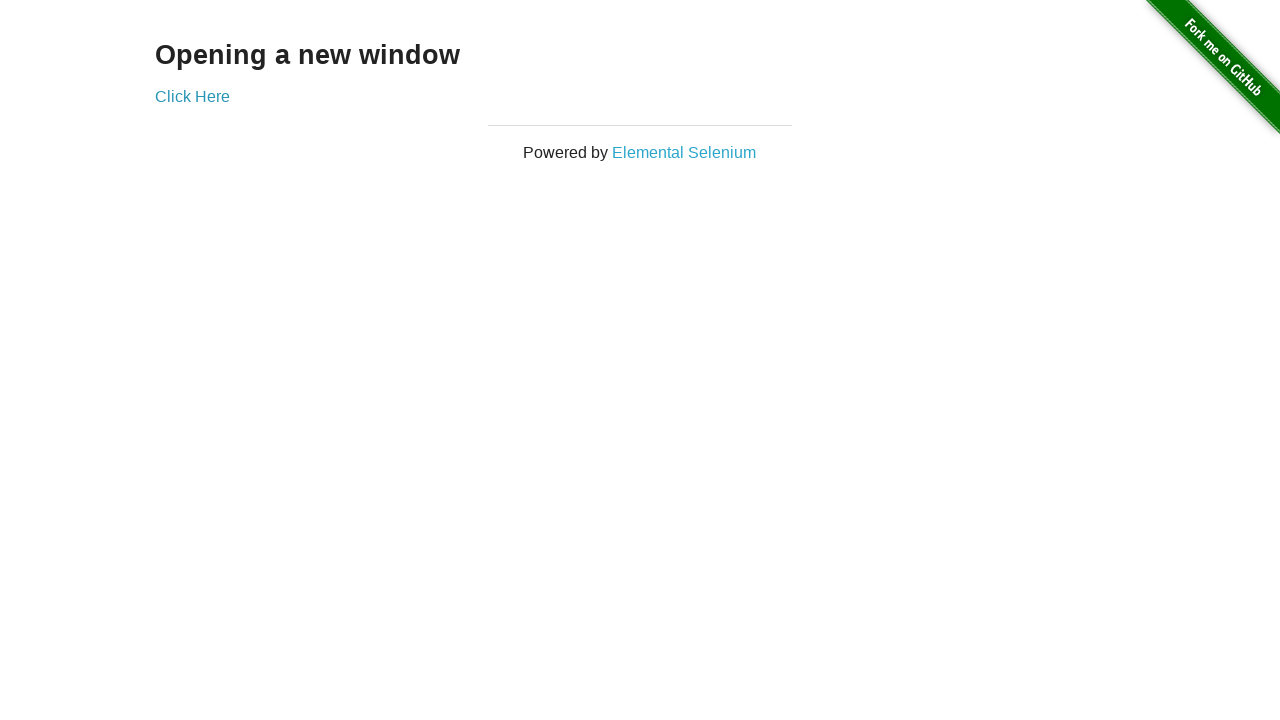

New window opened and captured
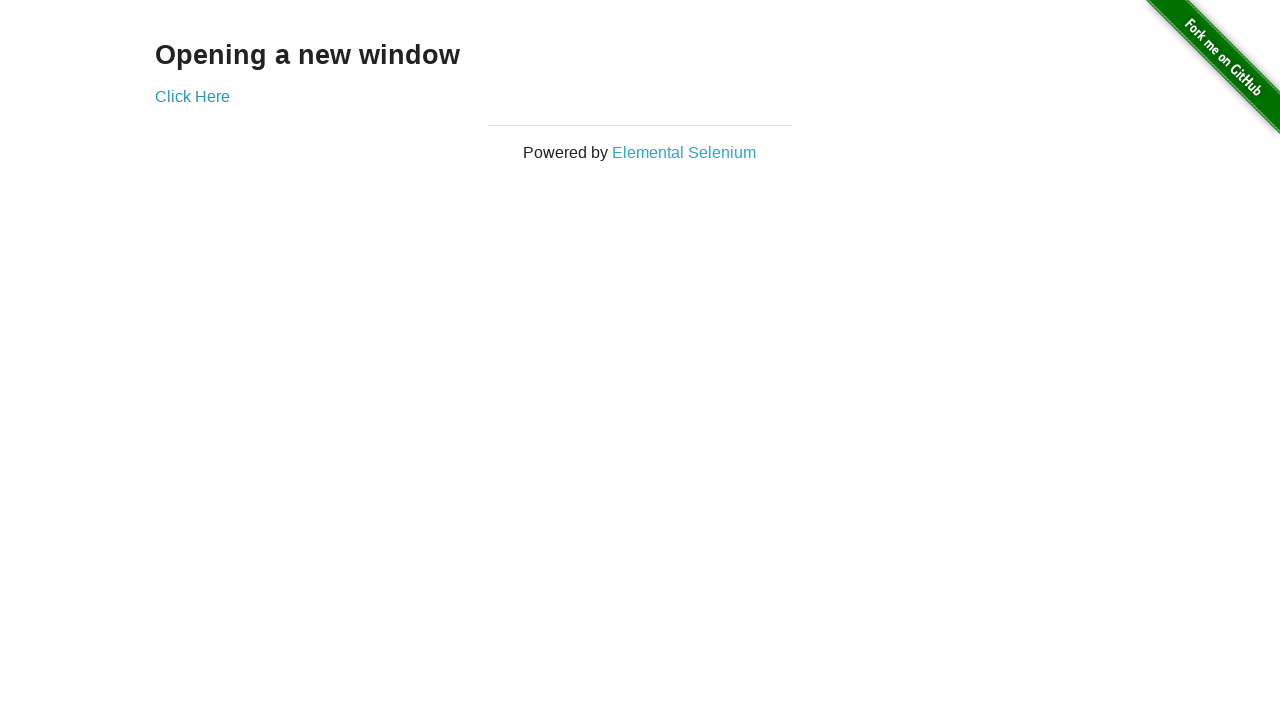

Verified original window title is 'The Internet'
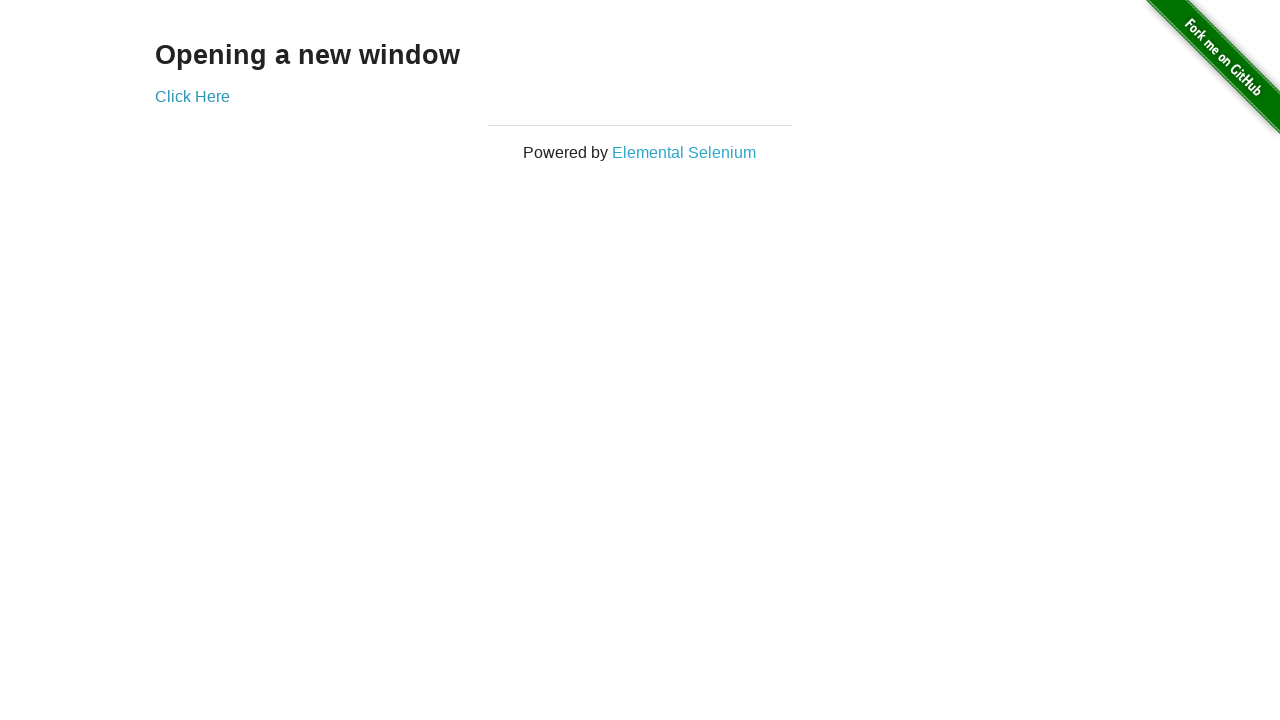

New page finished loading
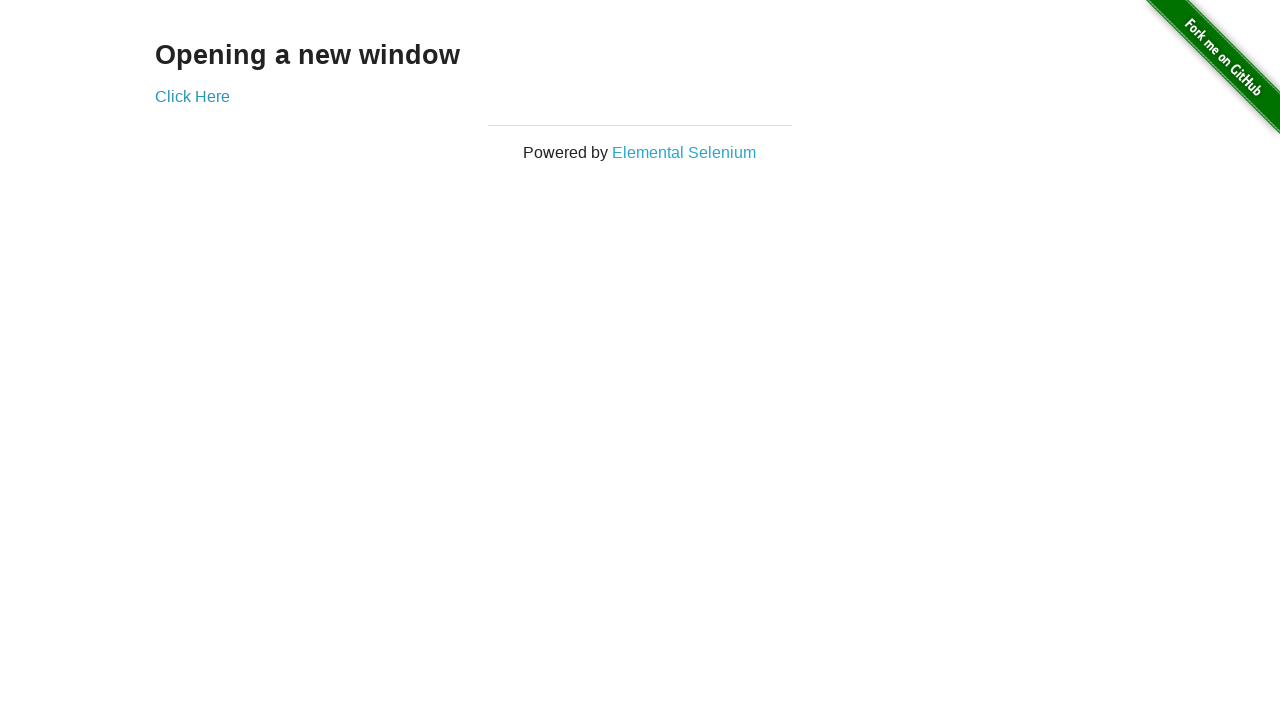

Verified new window title is 'New Window'
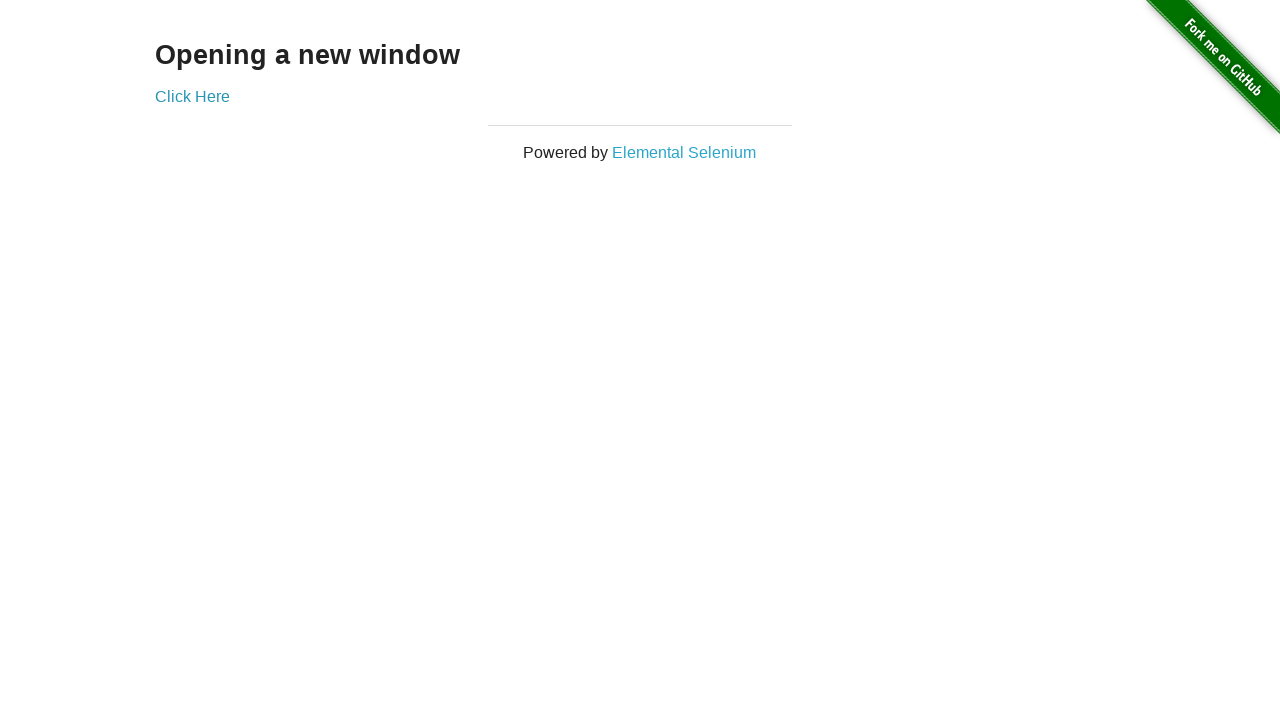

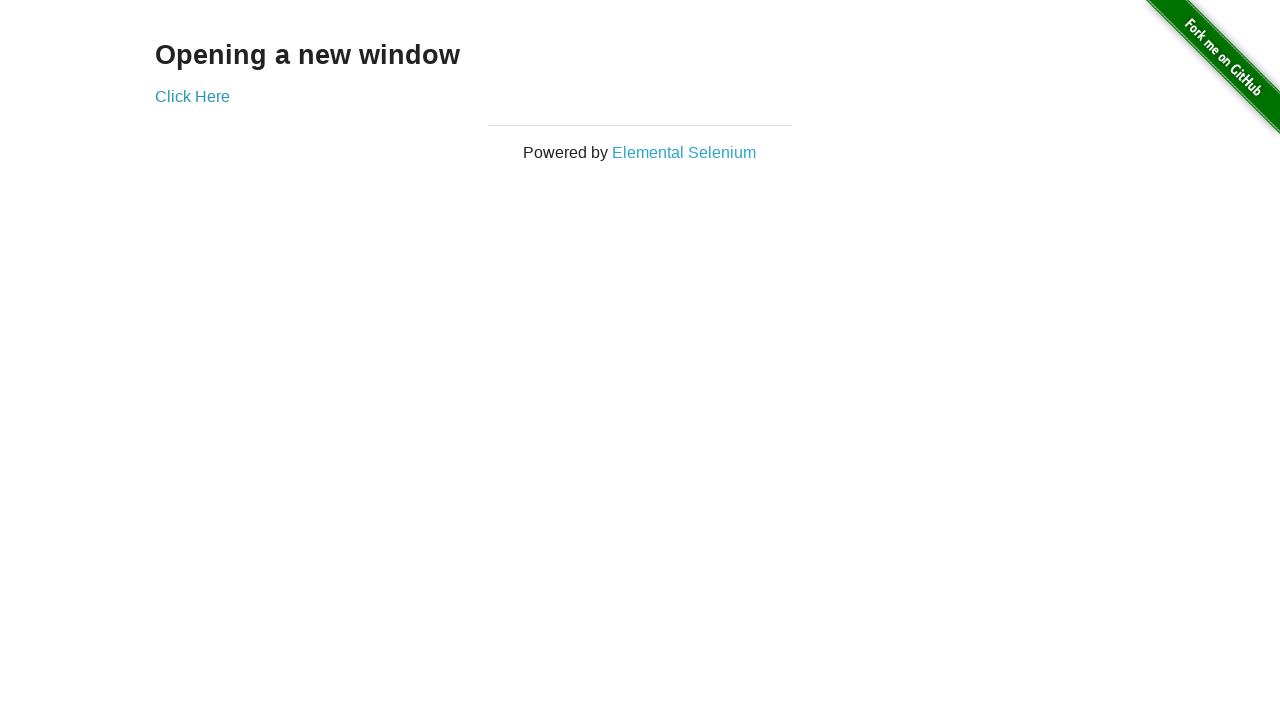